Tests a registration form by filling in required fields (first name, last name, city) and submitting the form, then verifies successful registration message is displayed

Starting URL: http://suninjuly.github.io/registration1.html

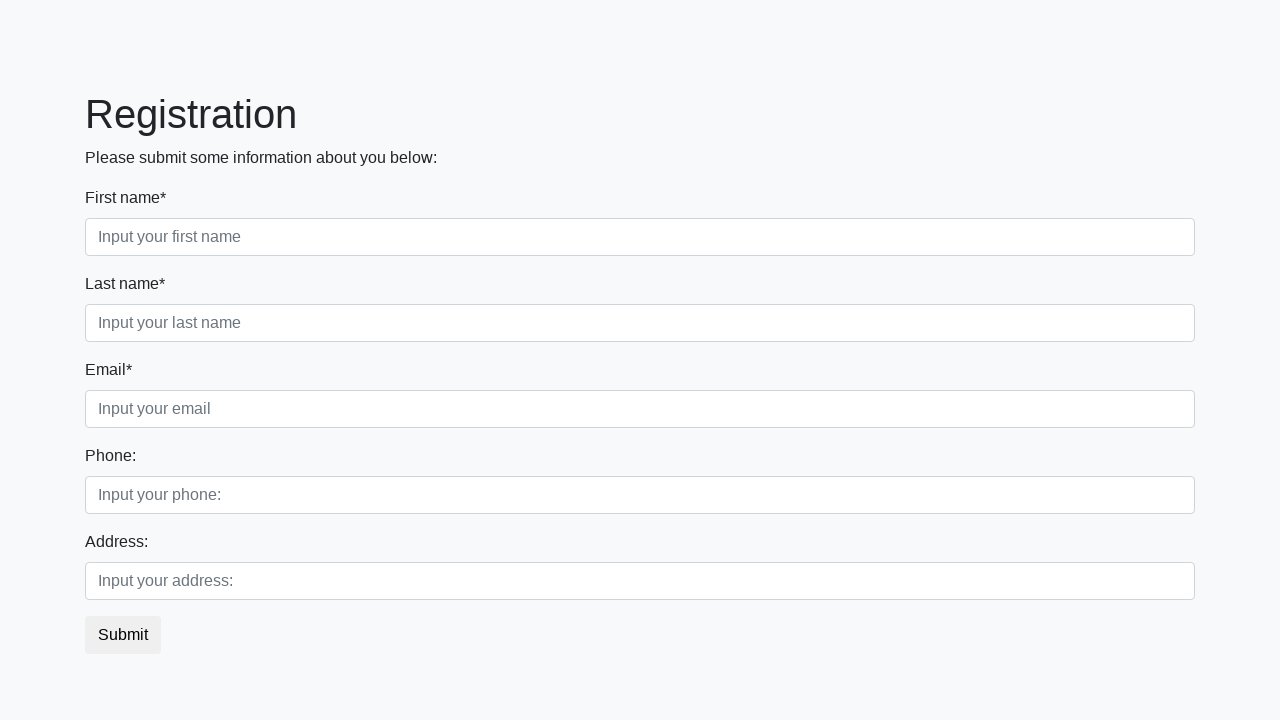

Filled first name field with 'Ivan' on input
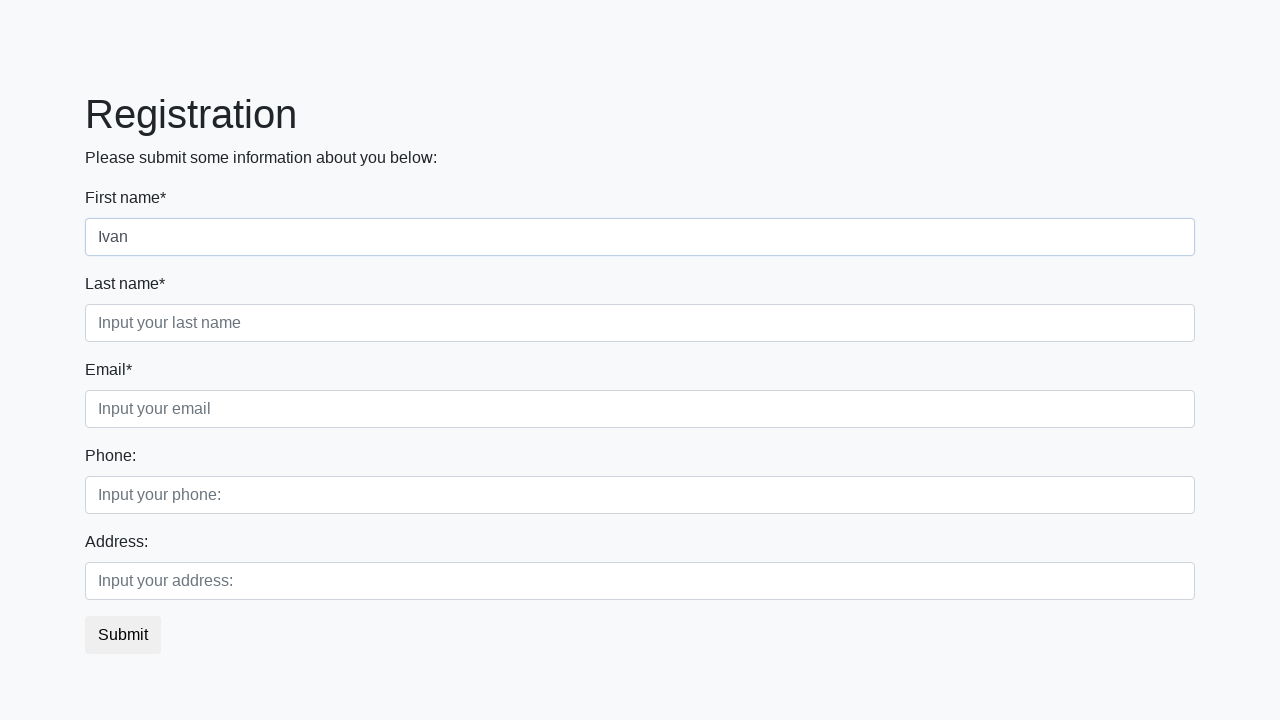

Filled last name field with 'Petrov' on input.second
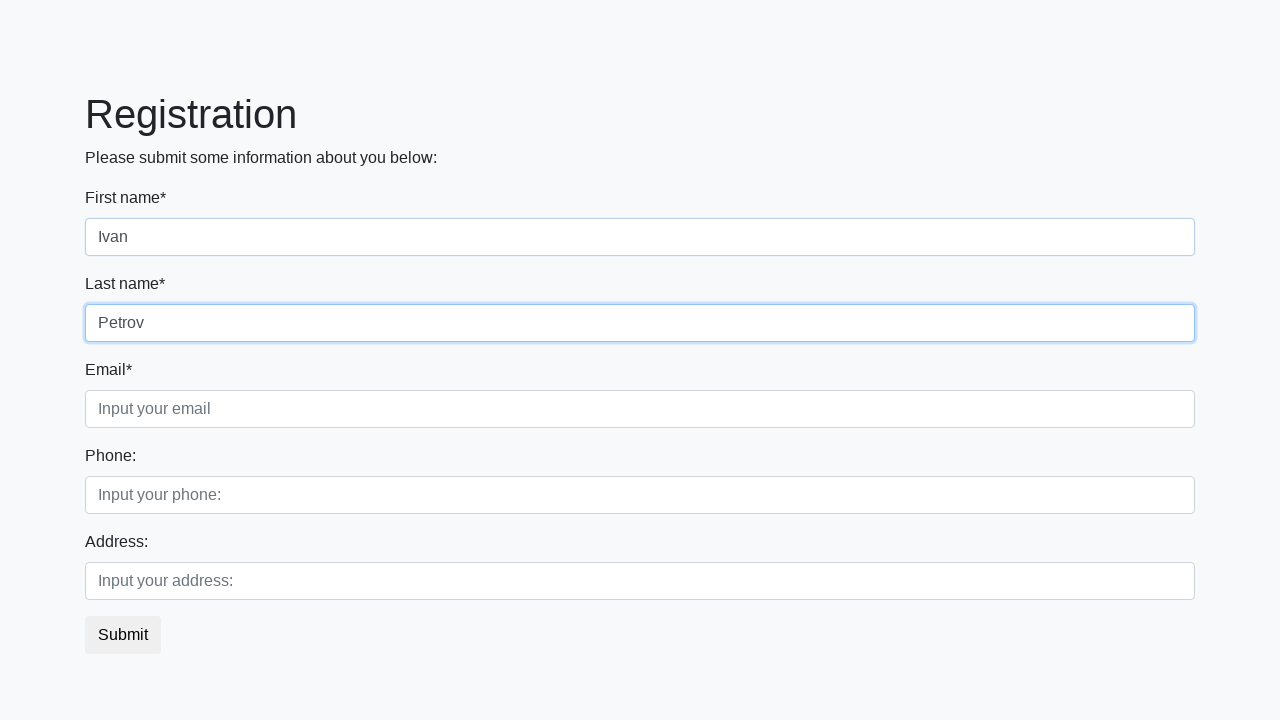

Filled city field with 'Smolensk' on .third
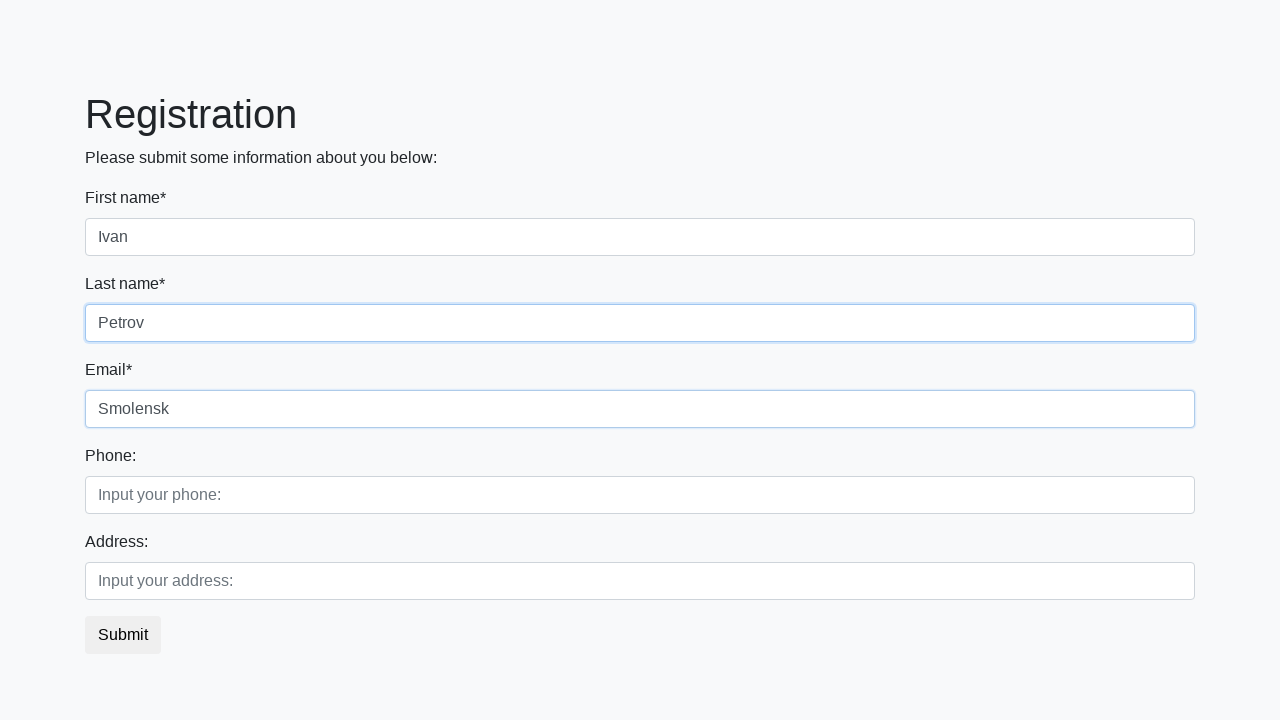

Clicked submit button to register at (123, 635) on button.btn
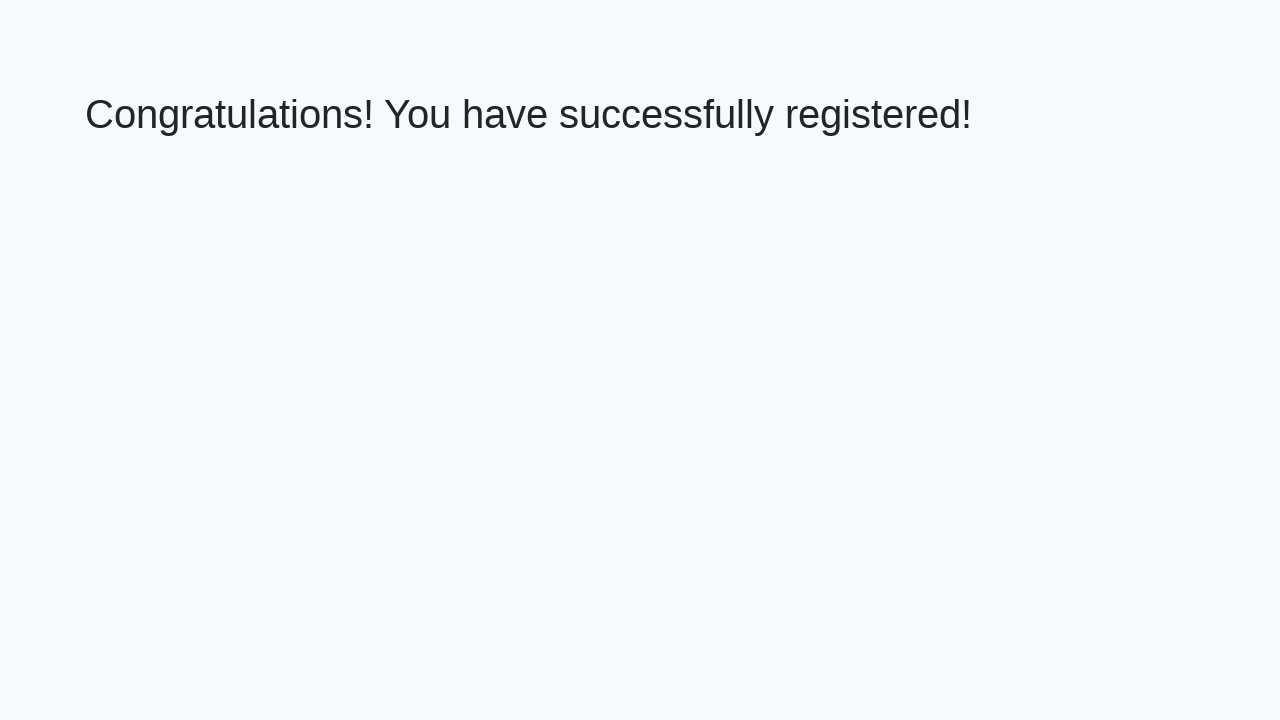

Registration successful - success message displayed
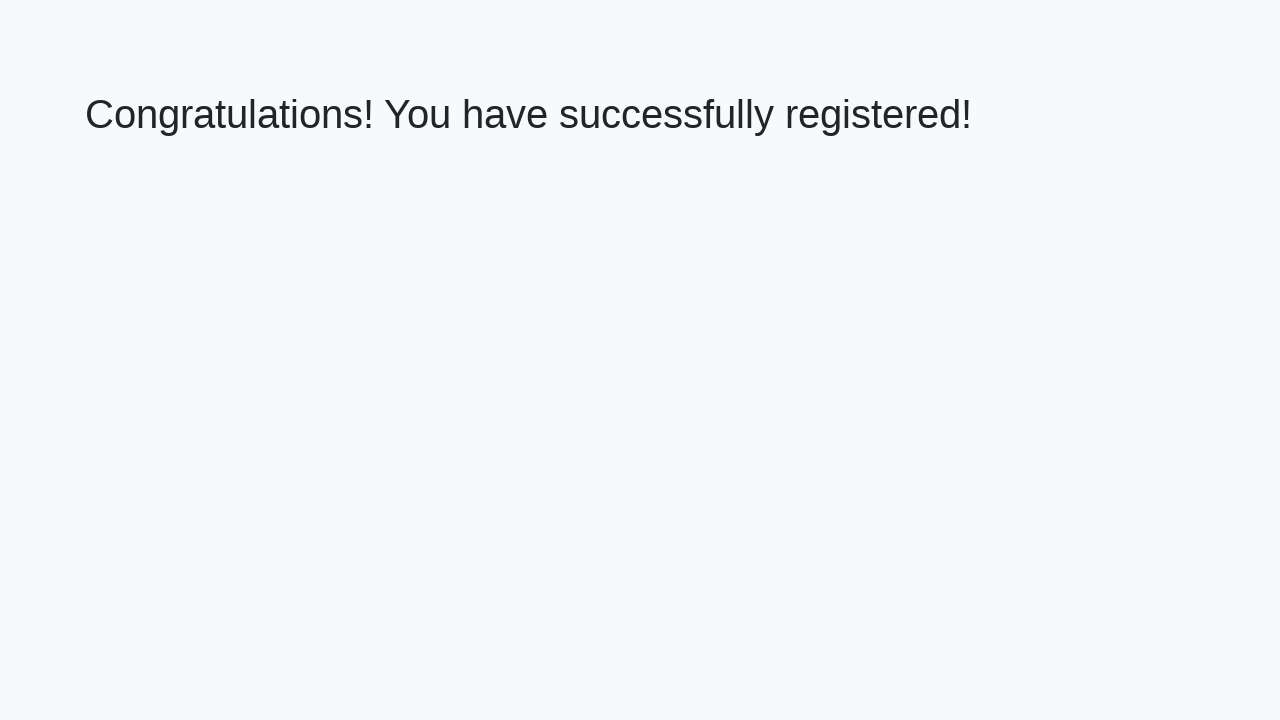

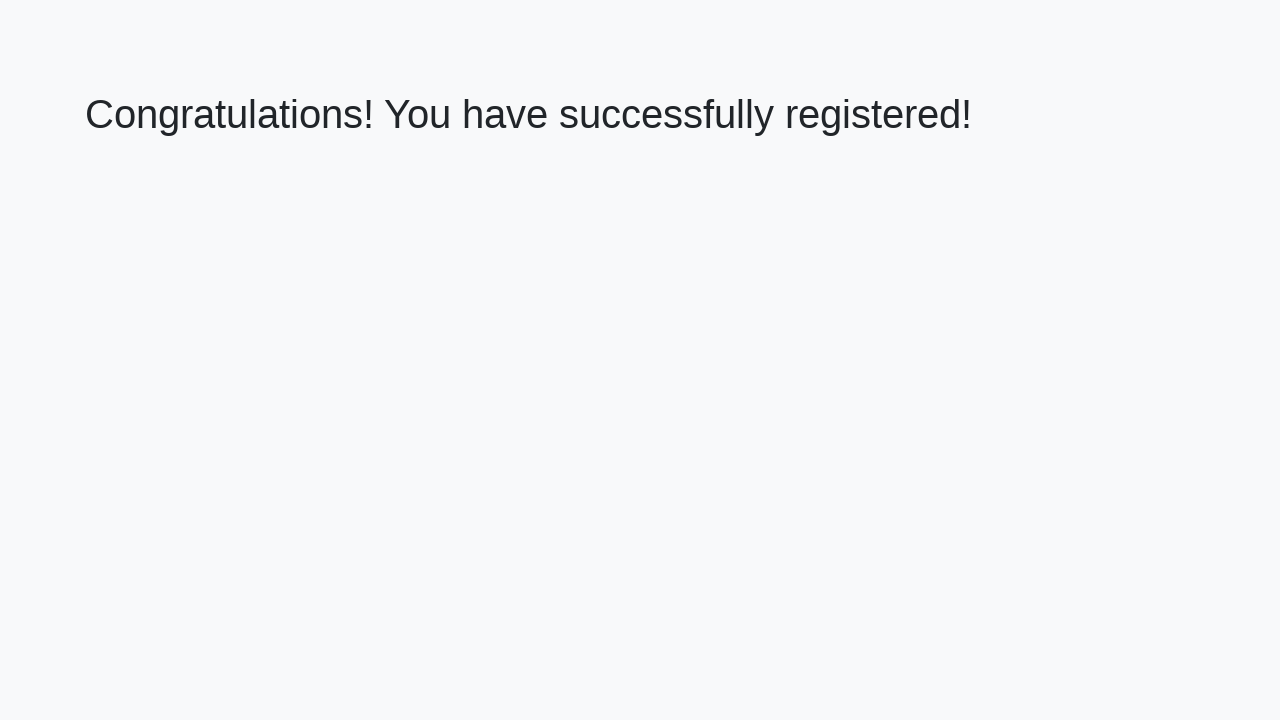